Tests passenger count functionality by opening the passenger dropdown, incrementing adult count 4 times to reach 5 adults, and closing the dropdown.

Starting URL: https://rahulshettyacademy.com/dropdownsPractise/

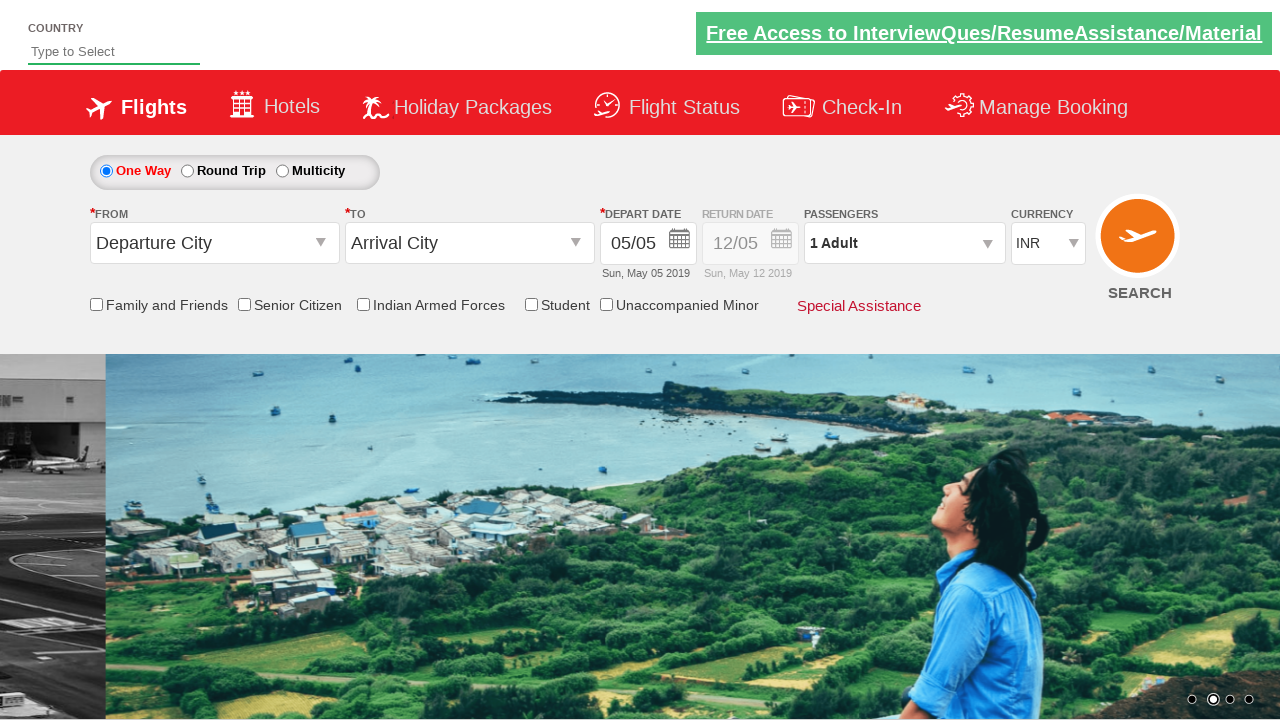

Clicked on passenger info dropdown to open it at (904, 243) on #divpaxinfo
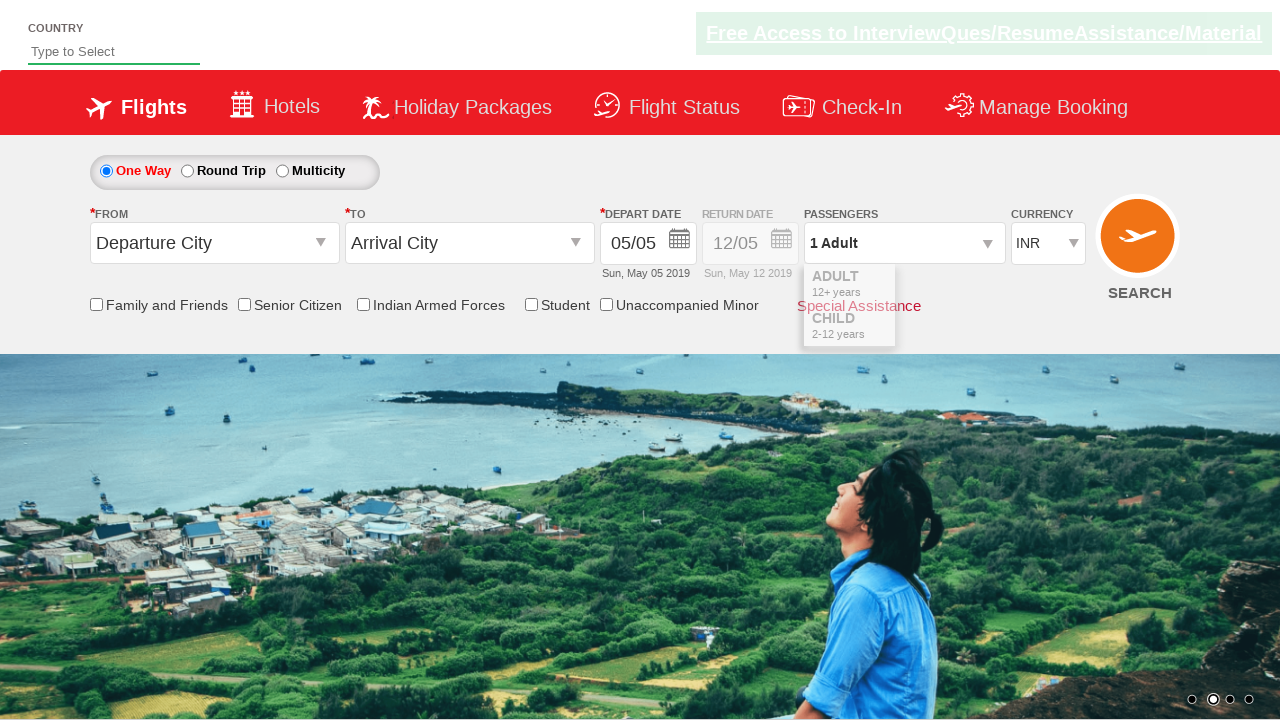

Waited 2000ms for dropdown to be visible
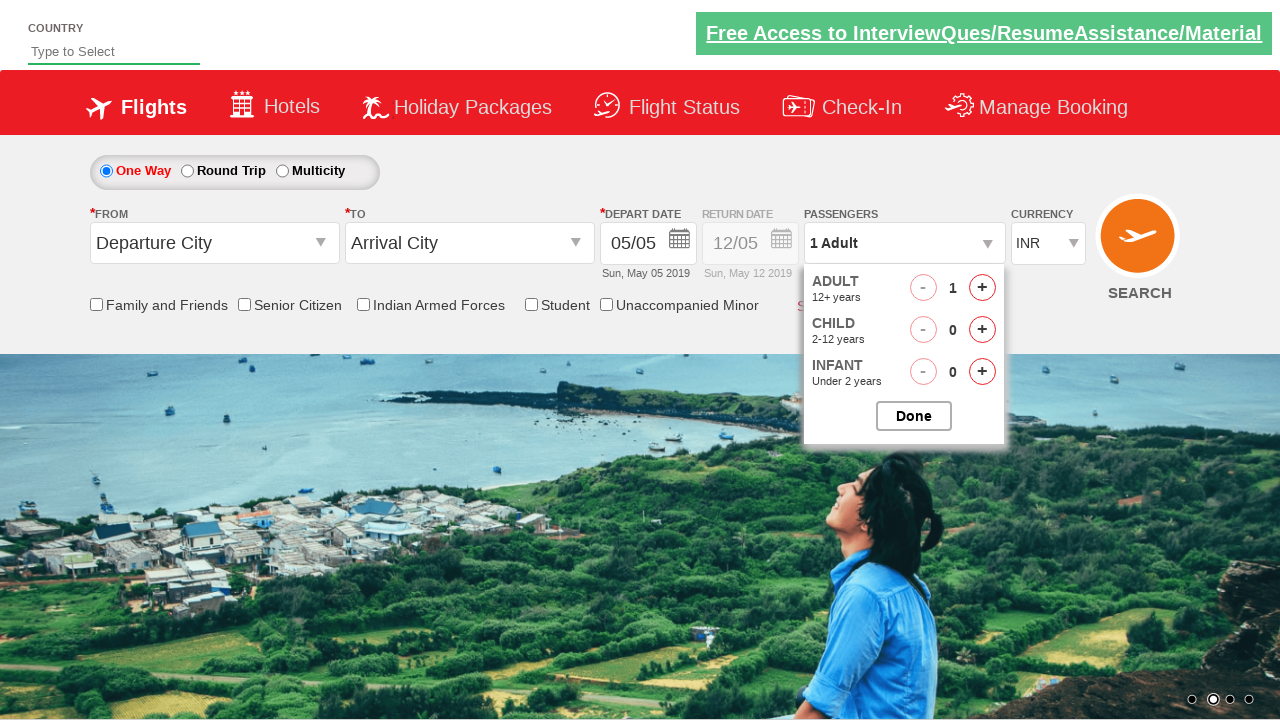

Clicked increment adult button (iteration 1 of 4) at (982, 288) on #hrefIncAdt
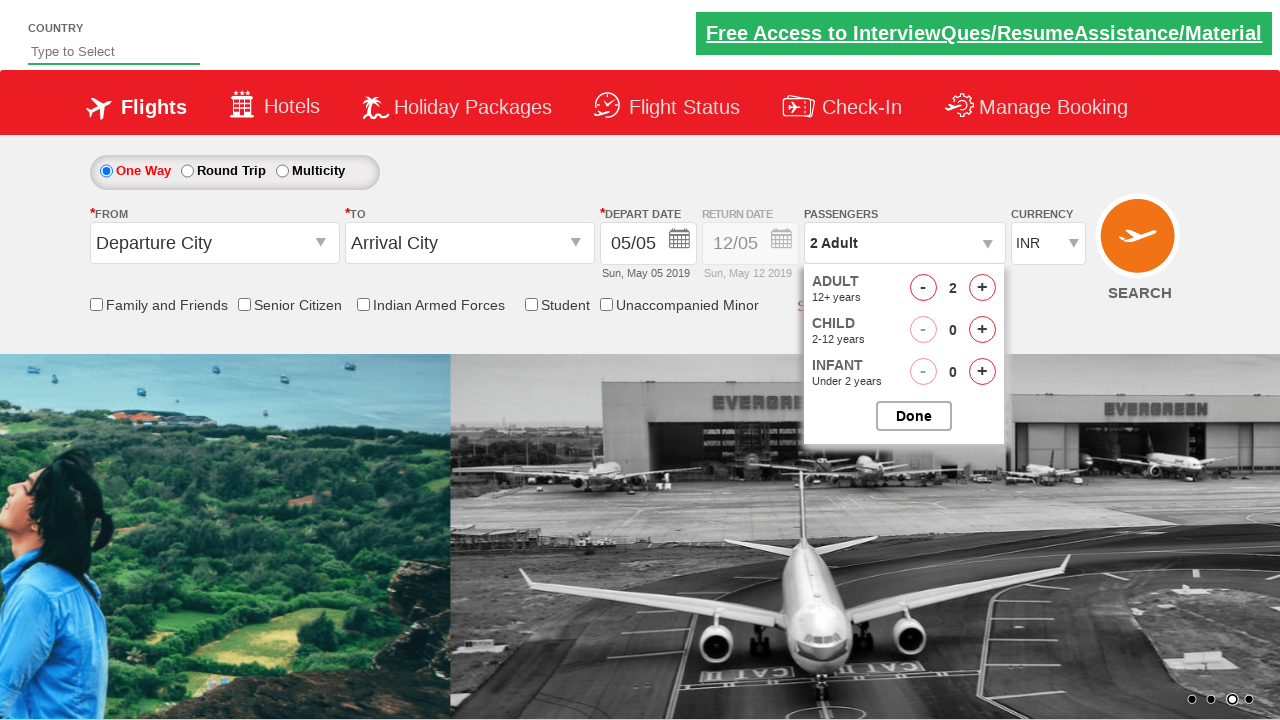

Clicked increment adult button (iteration 2 of 4) at (982, 288) on #hrefIncAdt
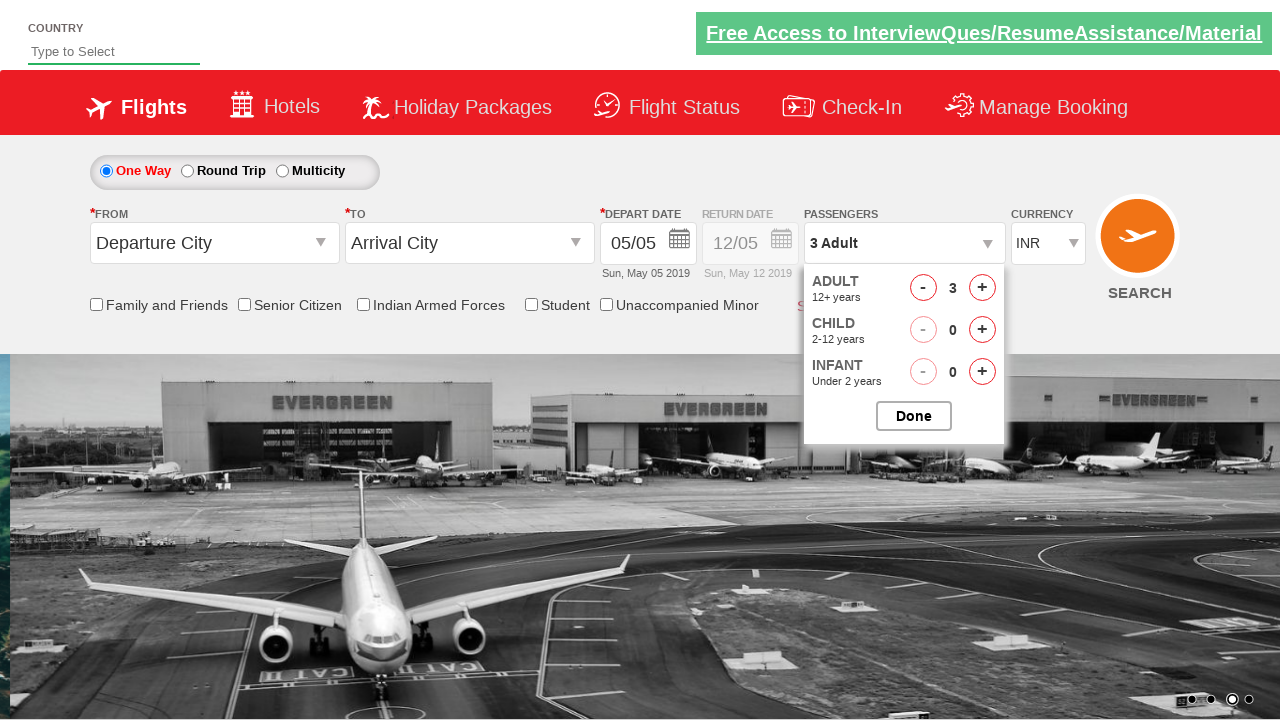

Clicked increment adult button (iteration 3 of 4) at (982, 288) on #hrefIncAdt
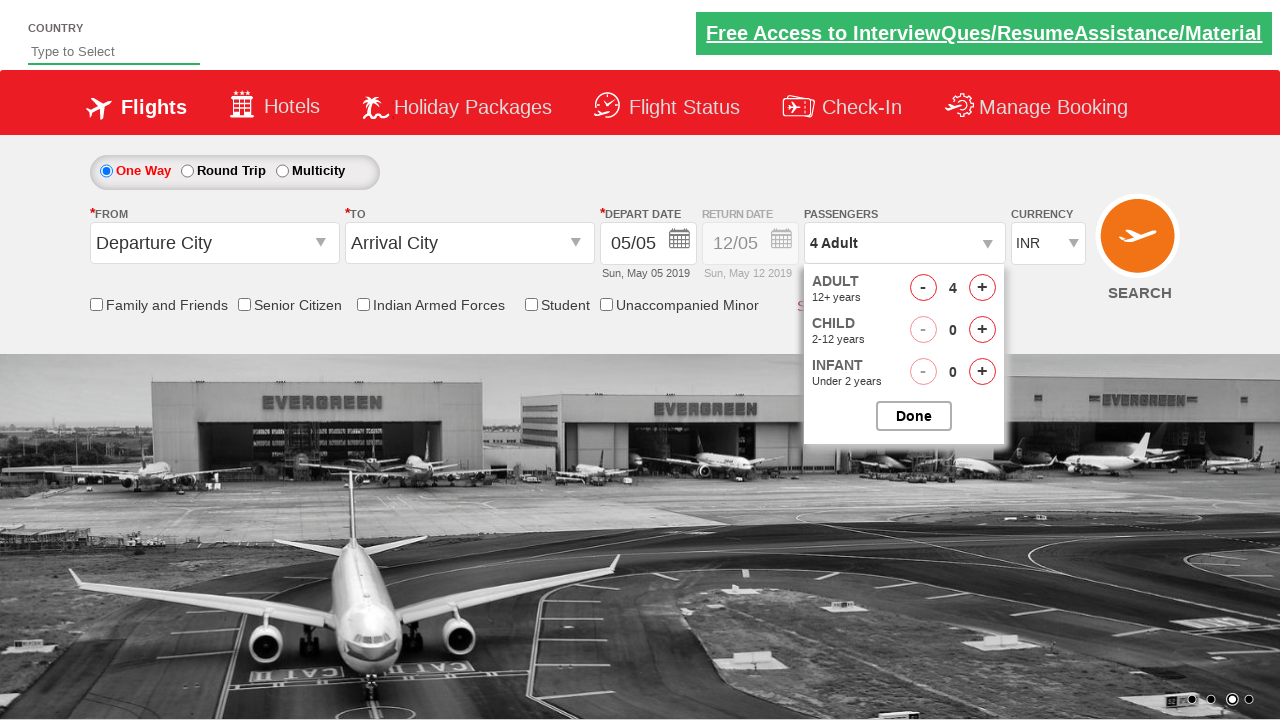

Clicked increment adult button (iteration 4 of 4) at (982, 288) on #hrefIncAdt
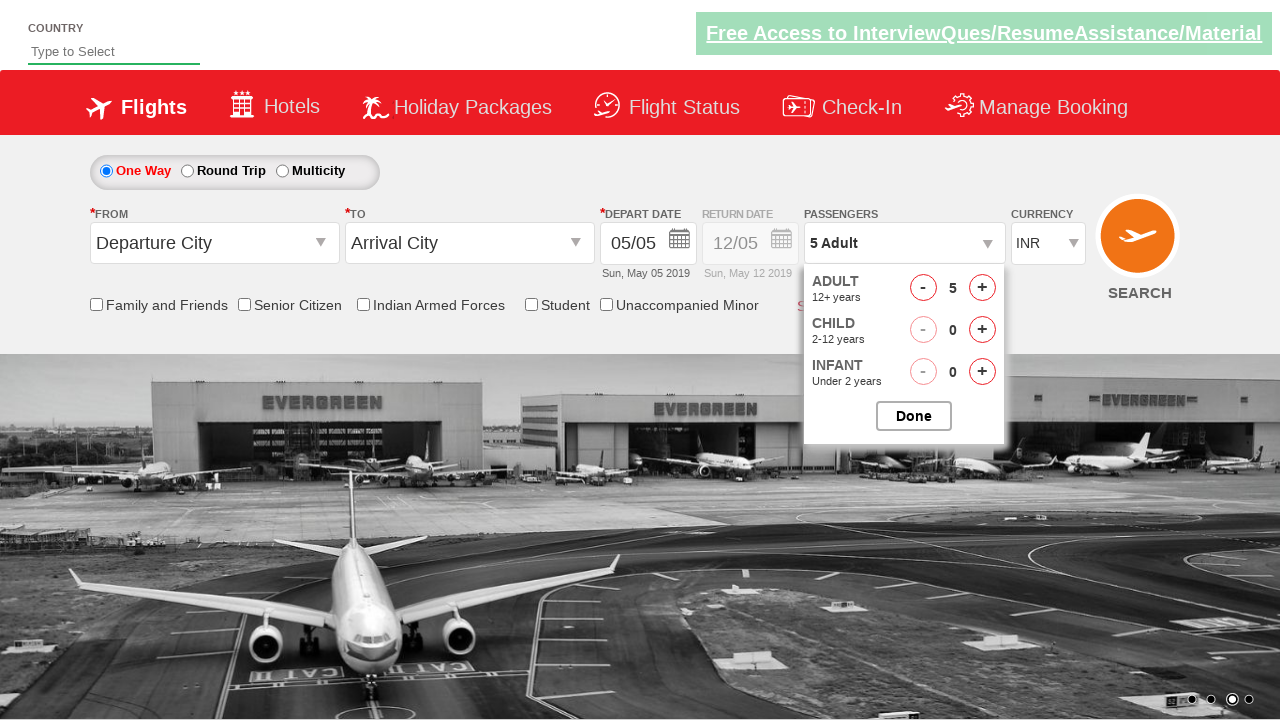

Clicked close button to close passenger dropdown at (914, 416) on #btnclosepaxoption
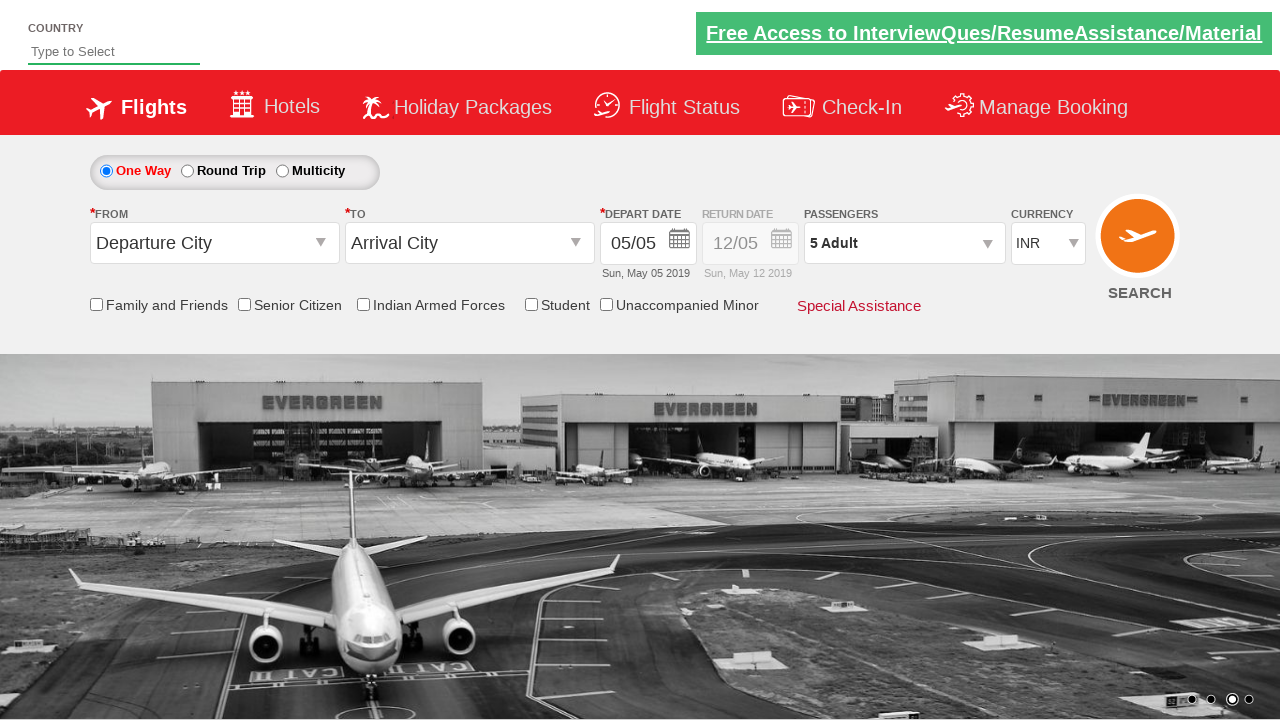

Waited for passenger info display to be visible after closing dropdown
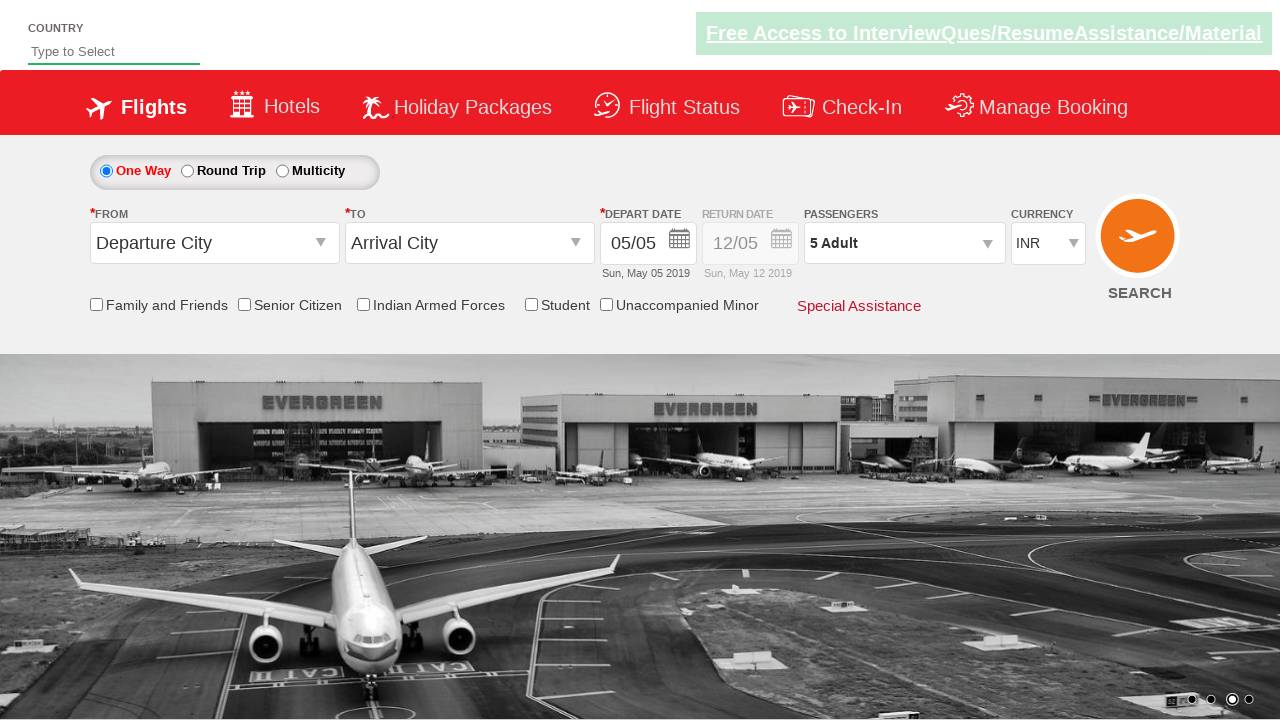

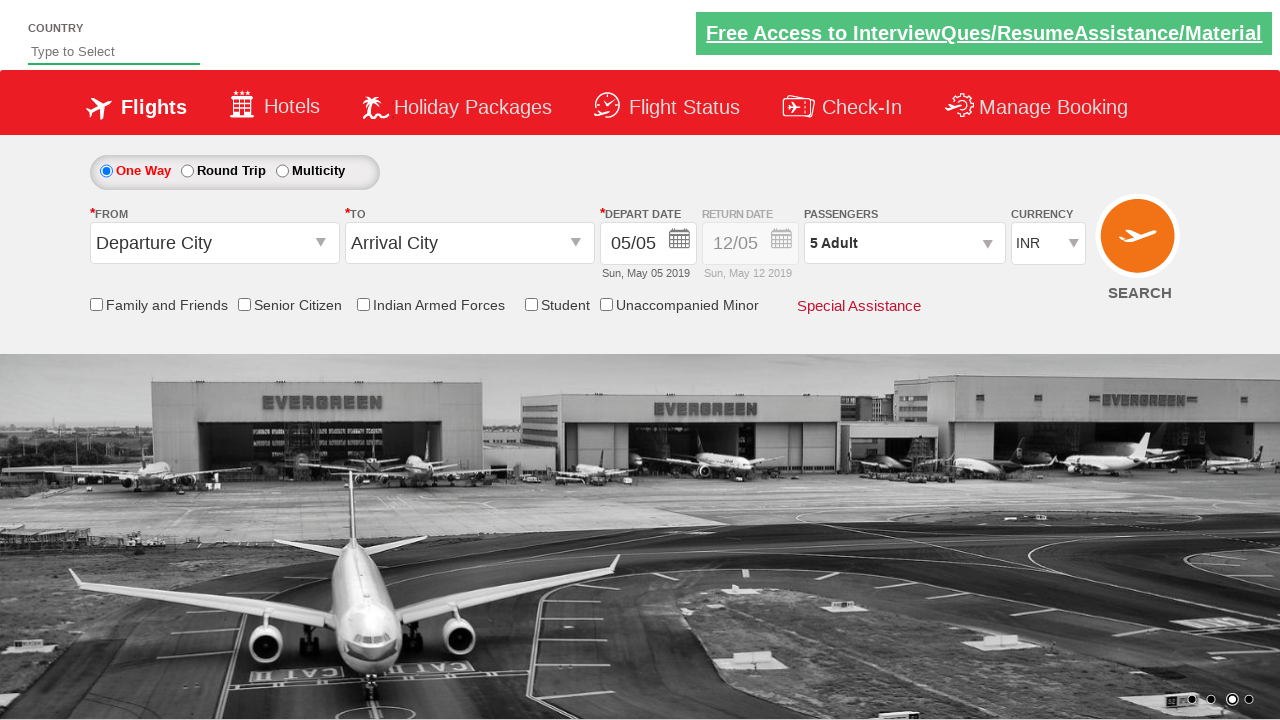